Navigates to the Sina.com.cn homepage, a major Chinese news and media portal website.

Starting URL: http://www.sina.com.cn

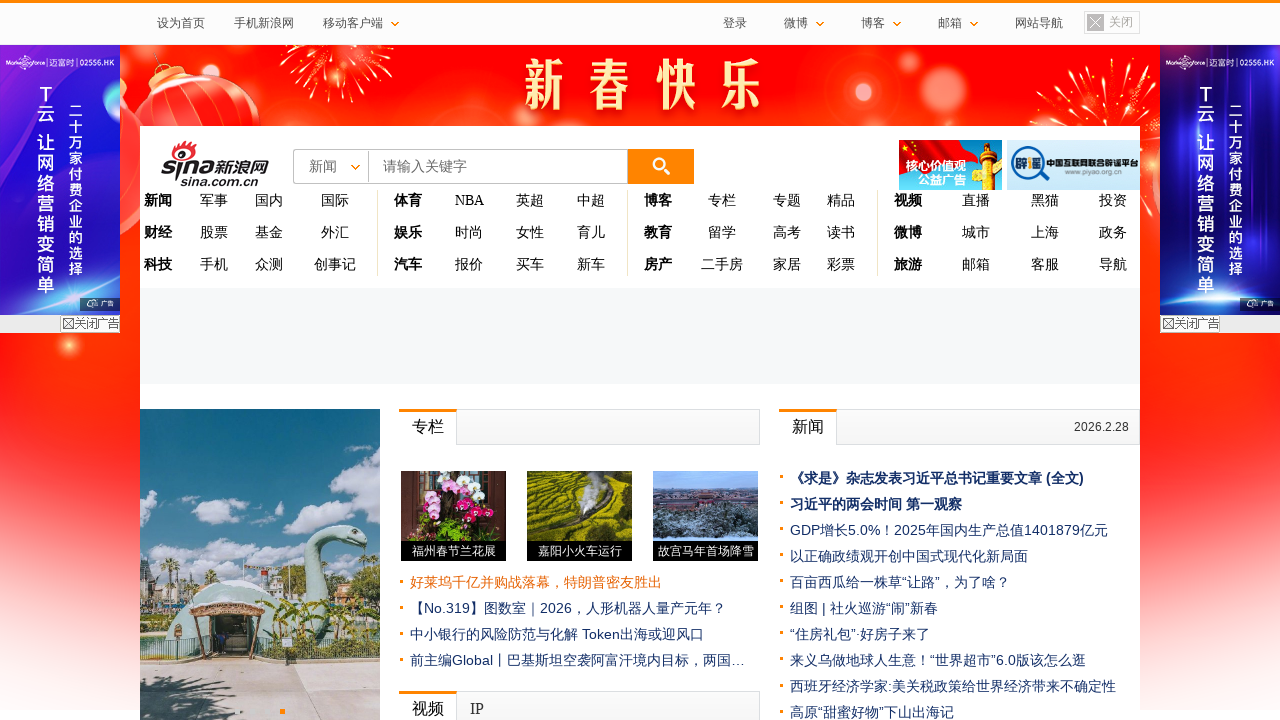

Waited for Sina.com.cn homepage to fully load (domcontentloaded)
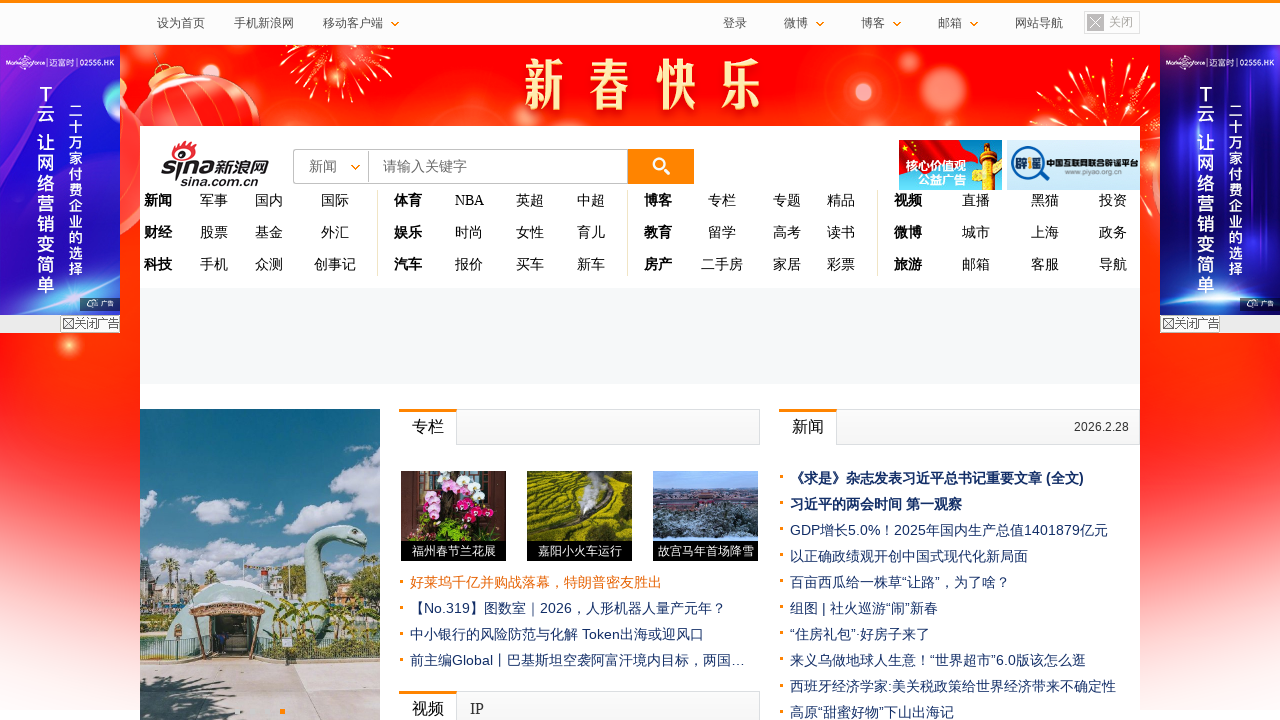

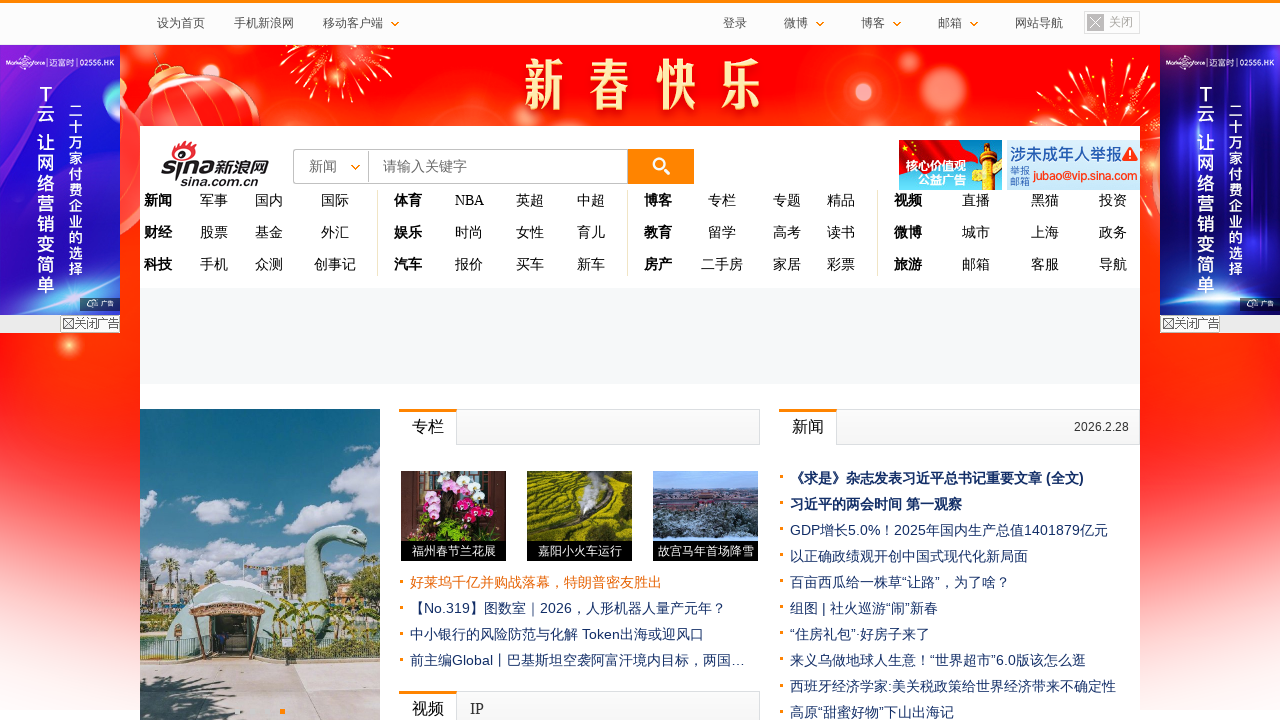